Navigates to the Demoblaze demo e-commerce site and verifies the page title is correct

Starting URL: https://www.demoblaze.com/index.html

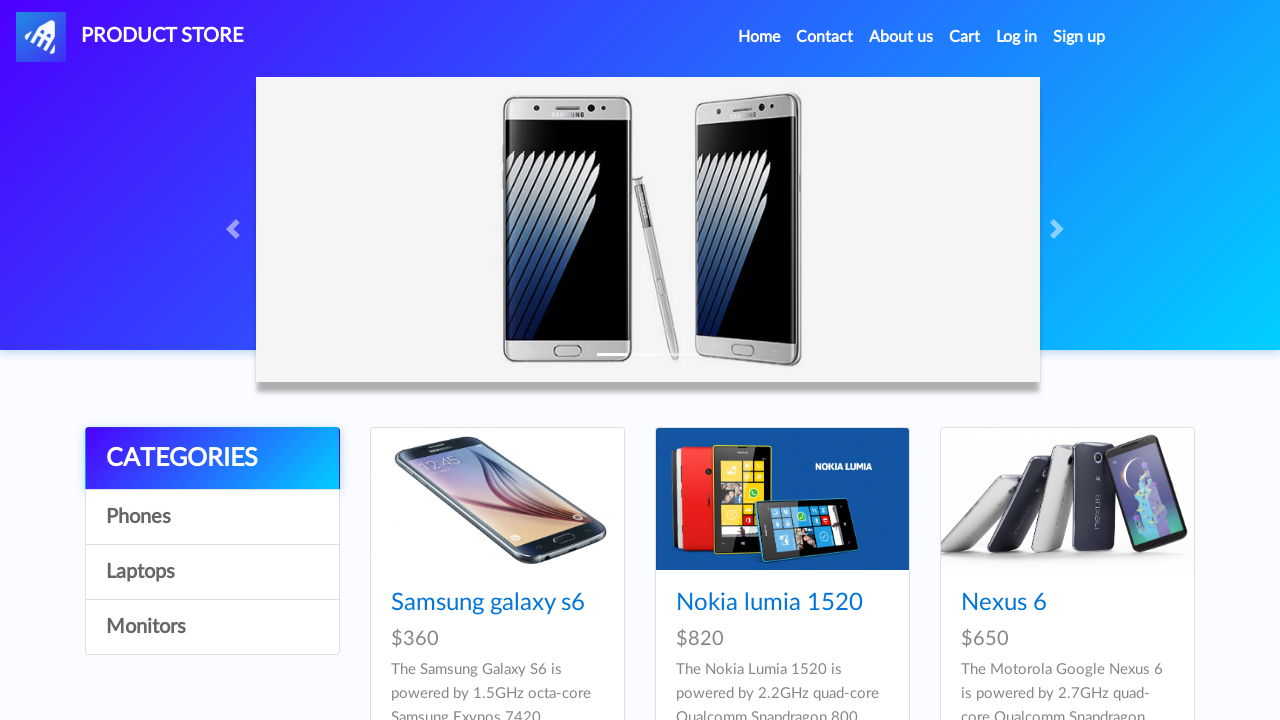

Navigated to Demoblaze demo e-commerce site
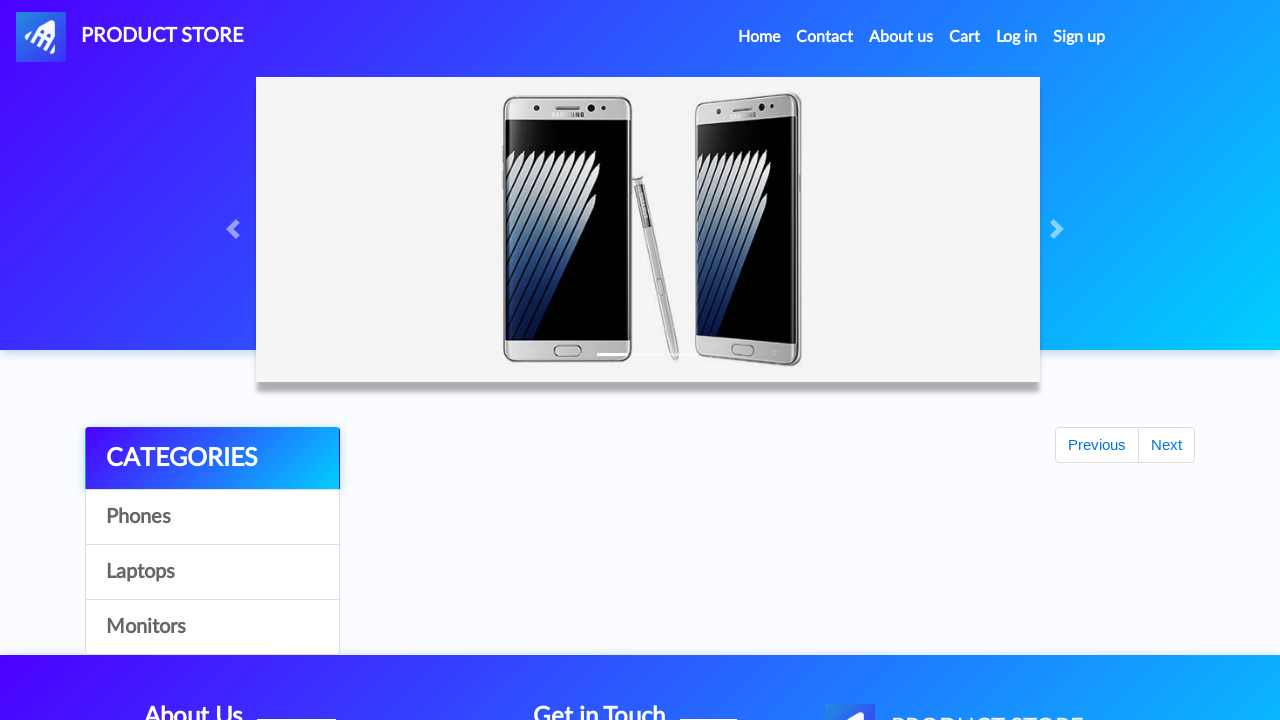

Verified page title is 'STORE'
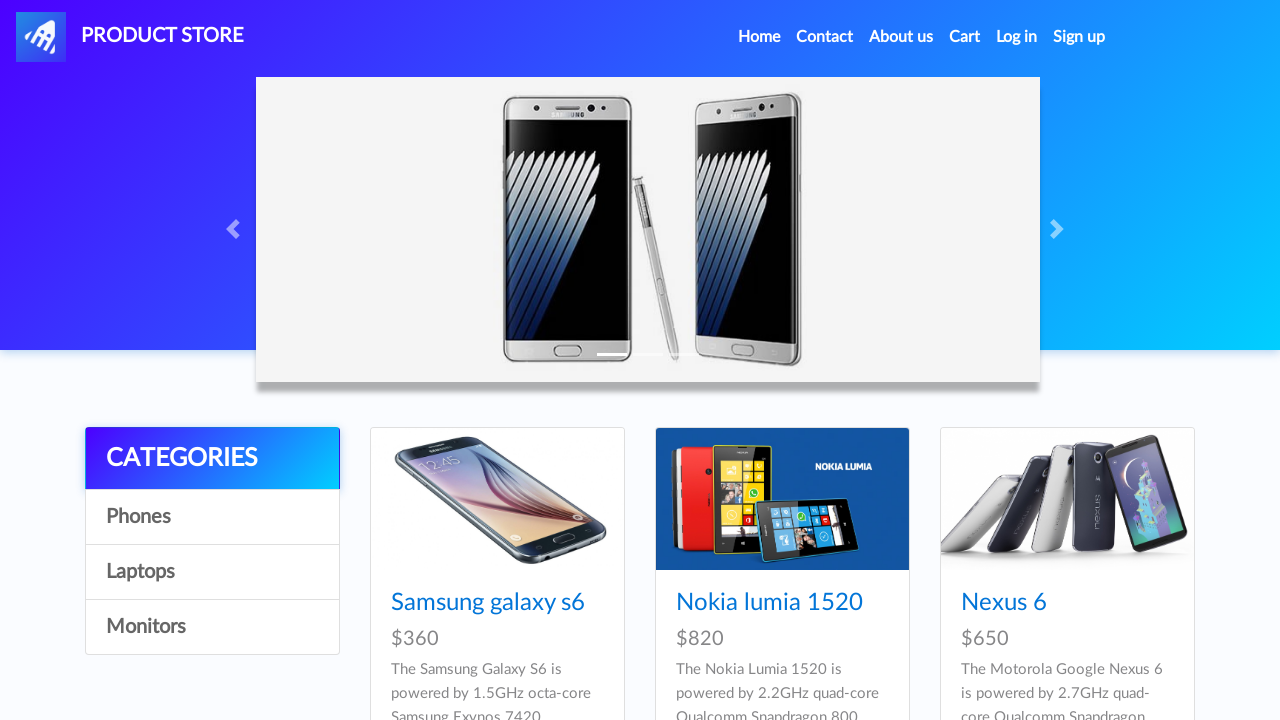

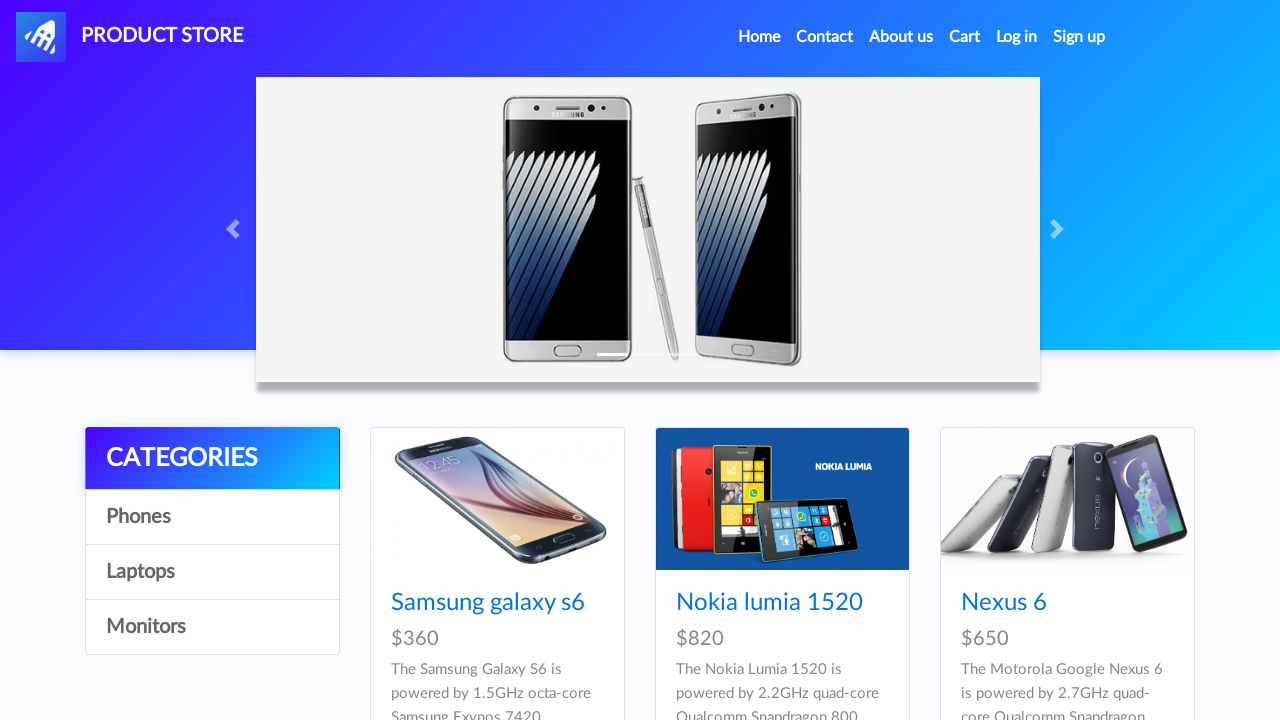